Tests drag and drop functionality on the jQuery UI droppable demo page by dragging an element and dropping it onto a target area within an iframe.

Starting URL: http://jqueryui.com/droppable/

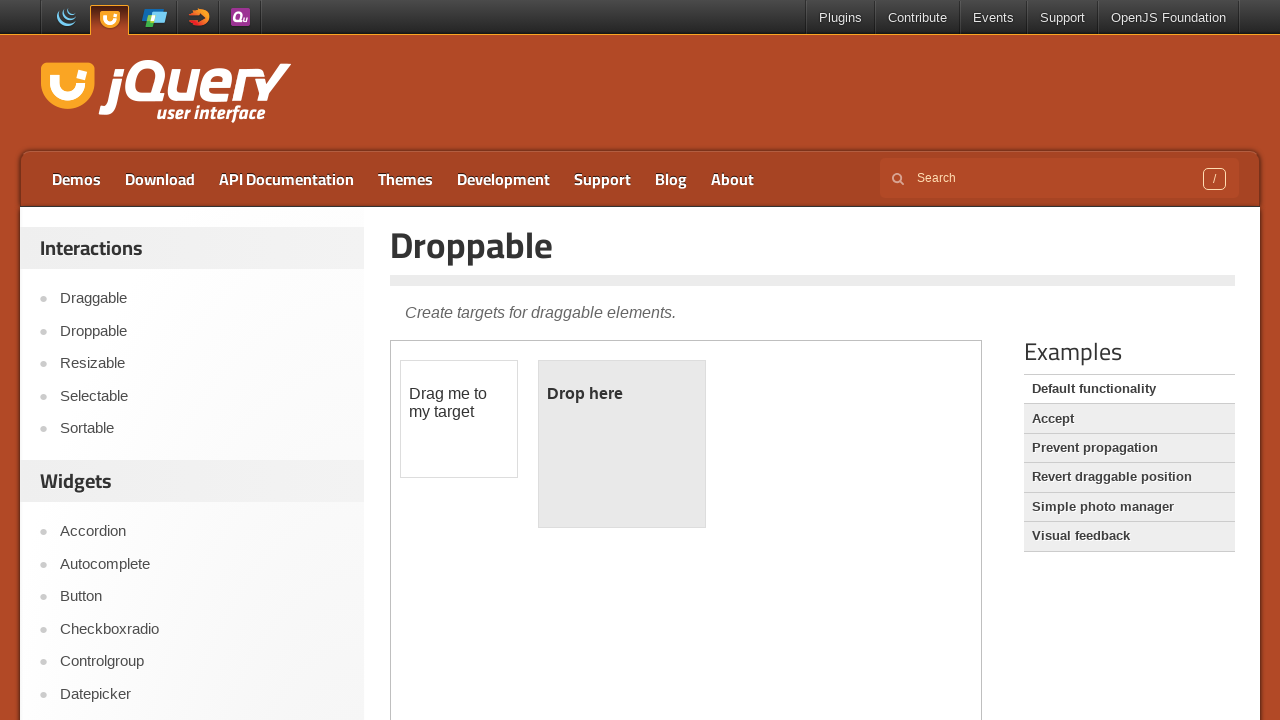

Located the first iframe on the droppable demo page
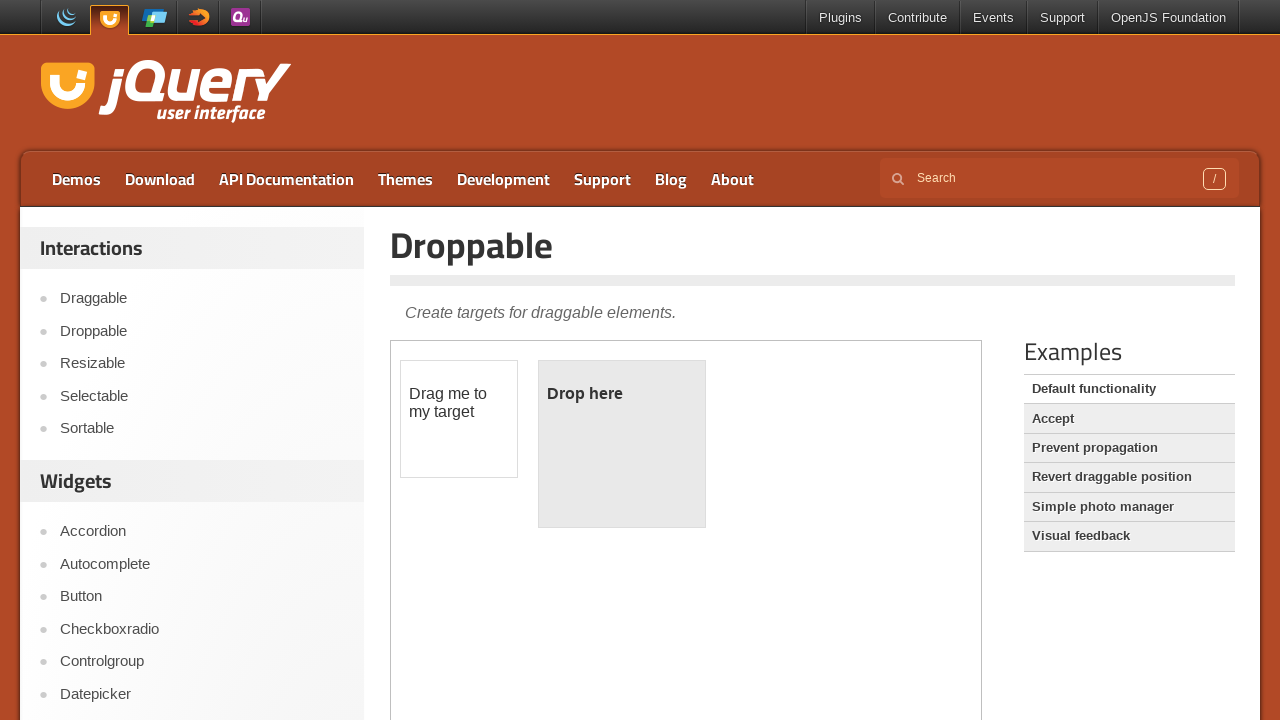

Draggable element (#draggable) is now visible in the iframe
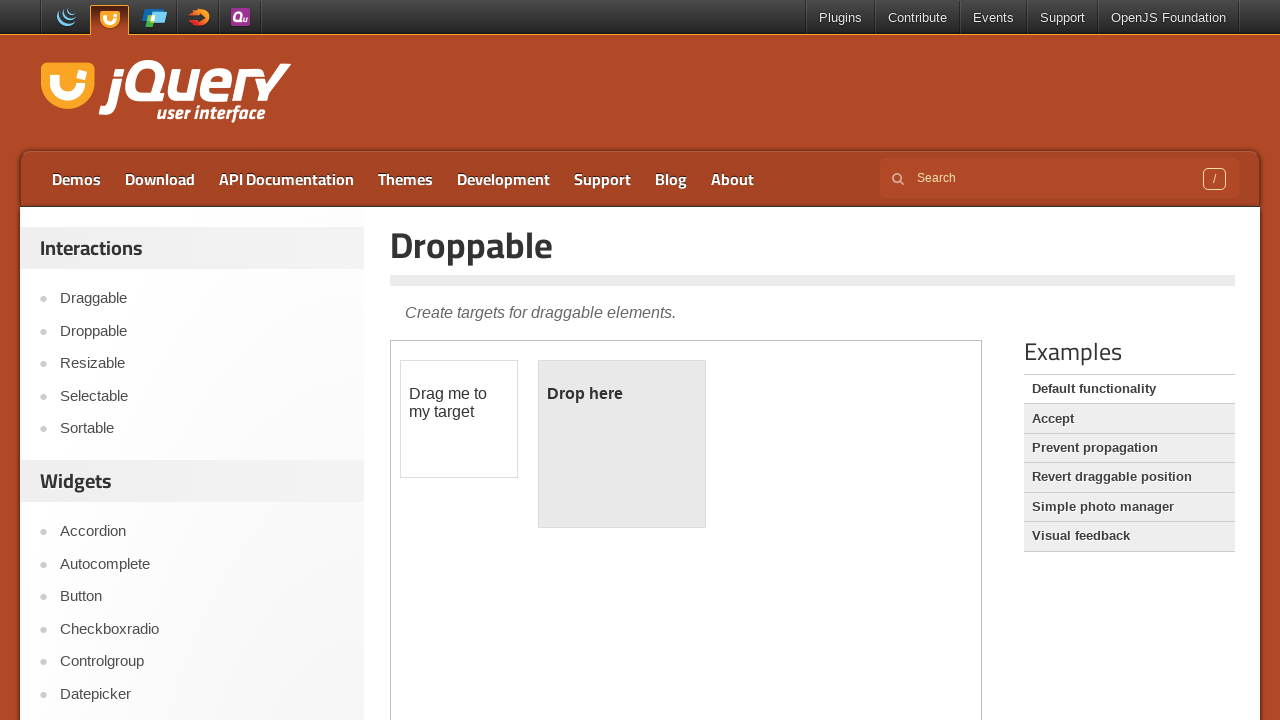

Droppable target element (#droppable) is now visible in the iframe
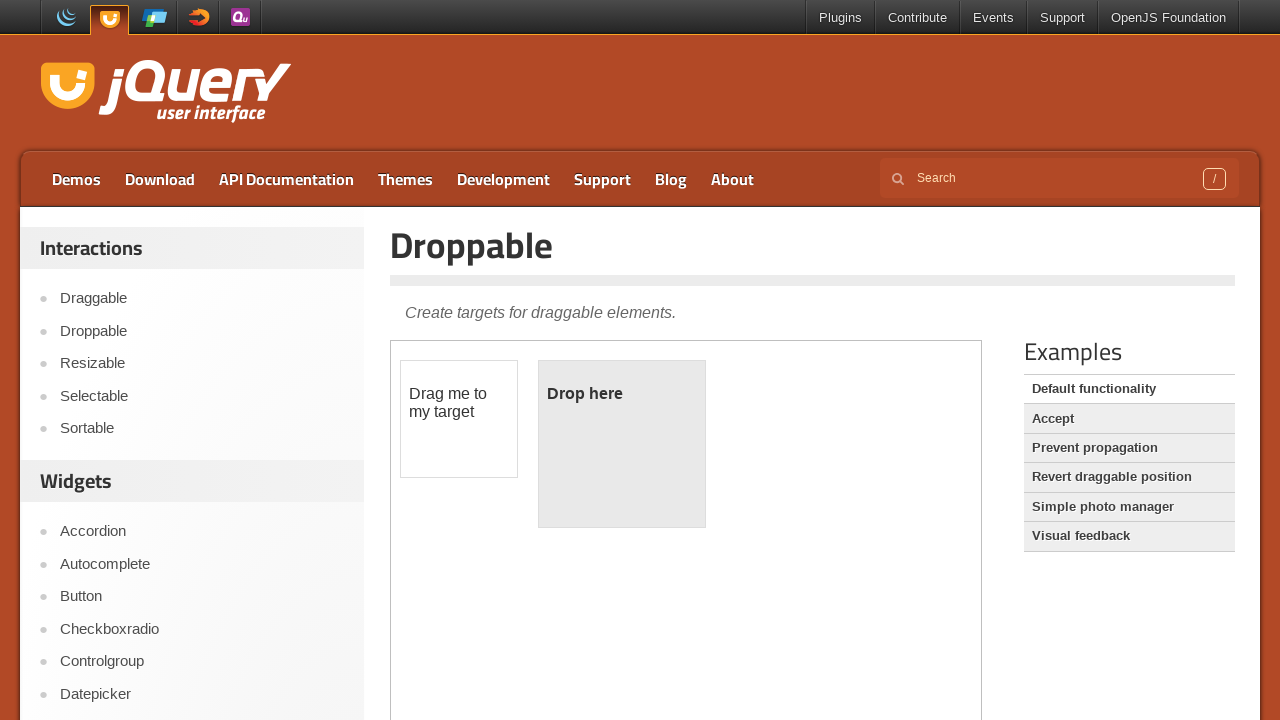

Retrieved reference to the draggable element
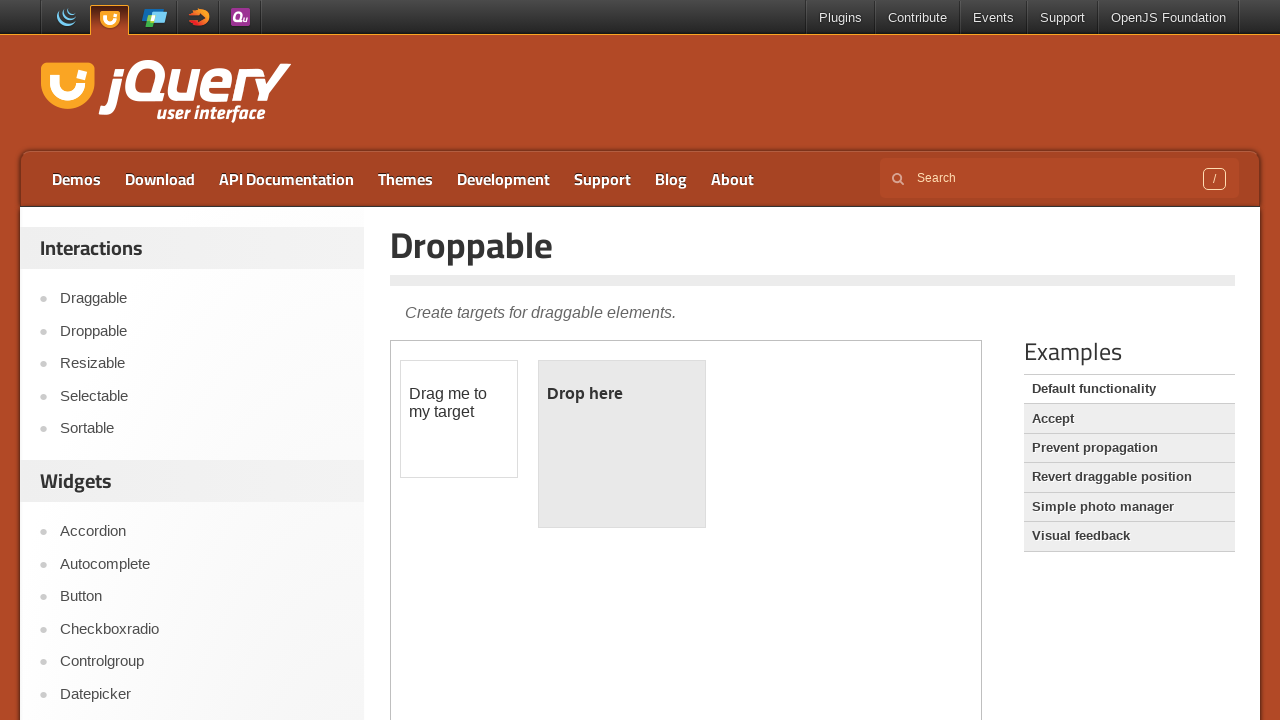

Retrieved reference to the droppable target element
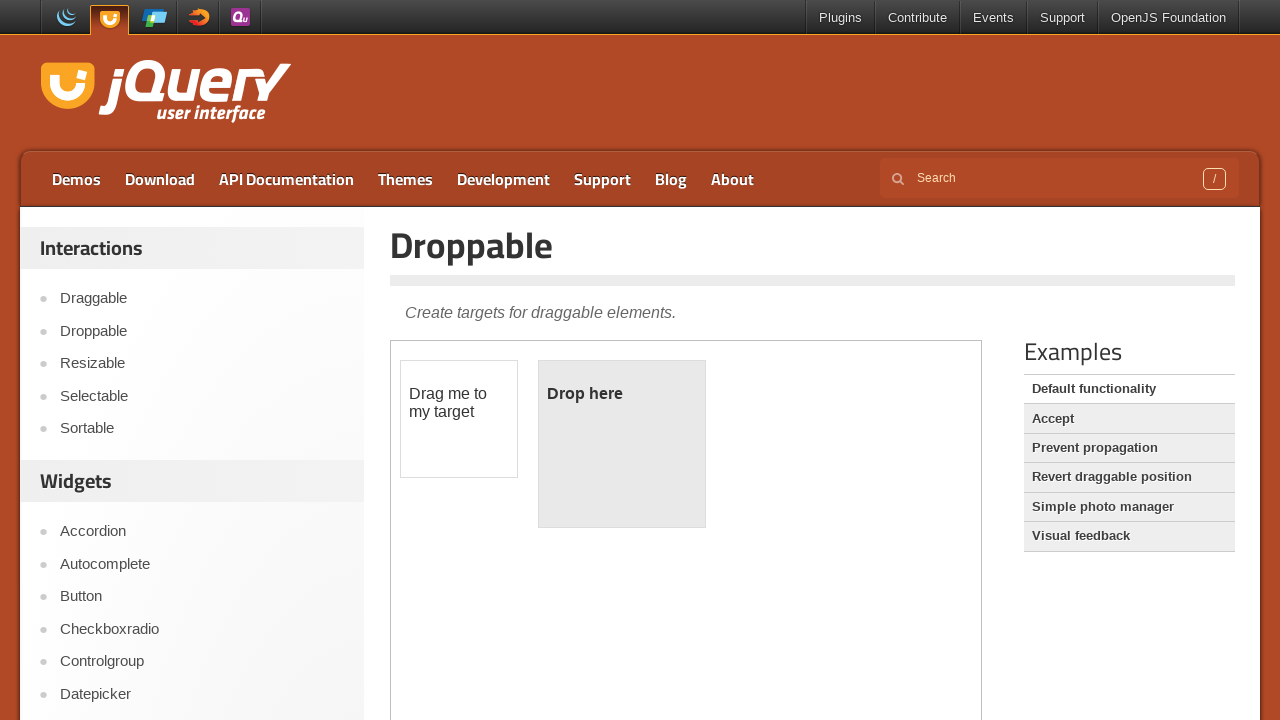

Successfully dragged the draggable element and dropped it onto the droppable target at (622, 444)
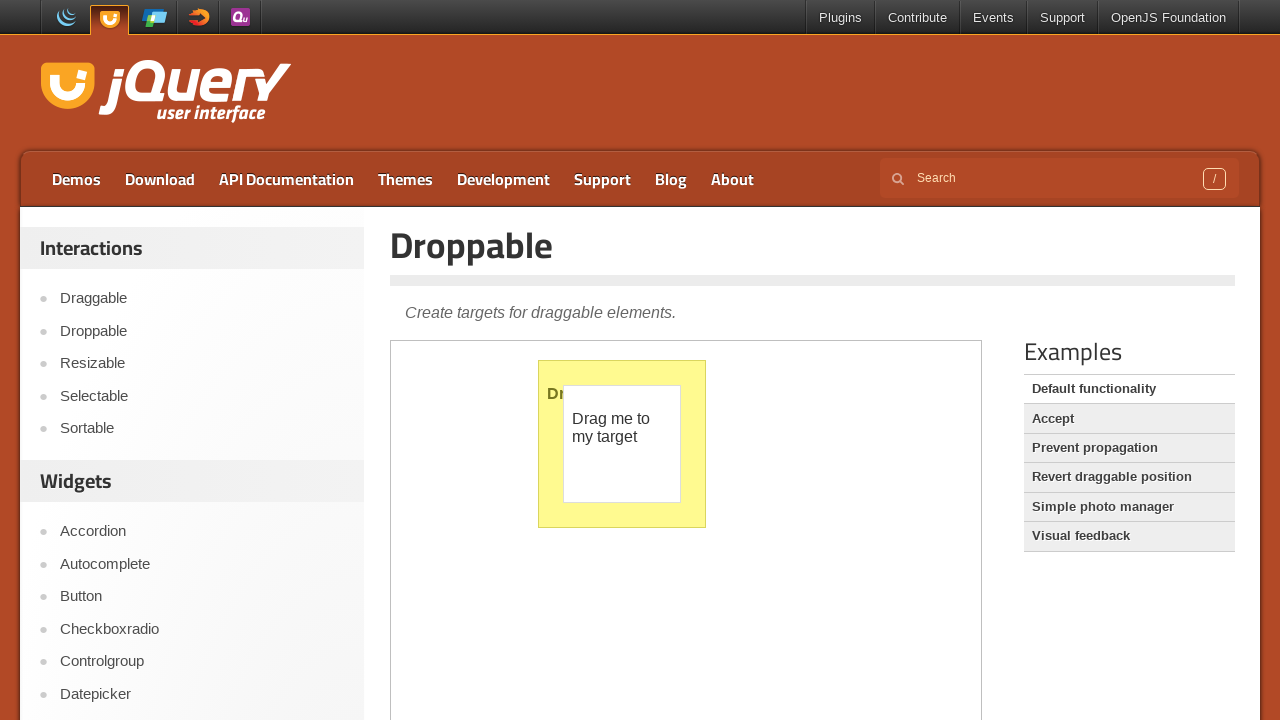

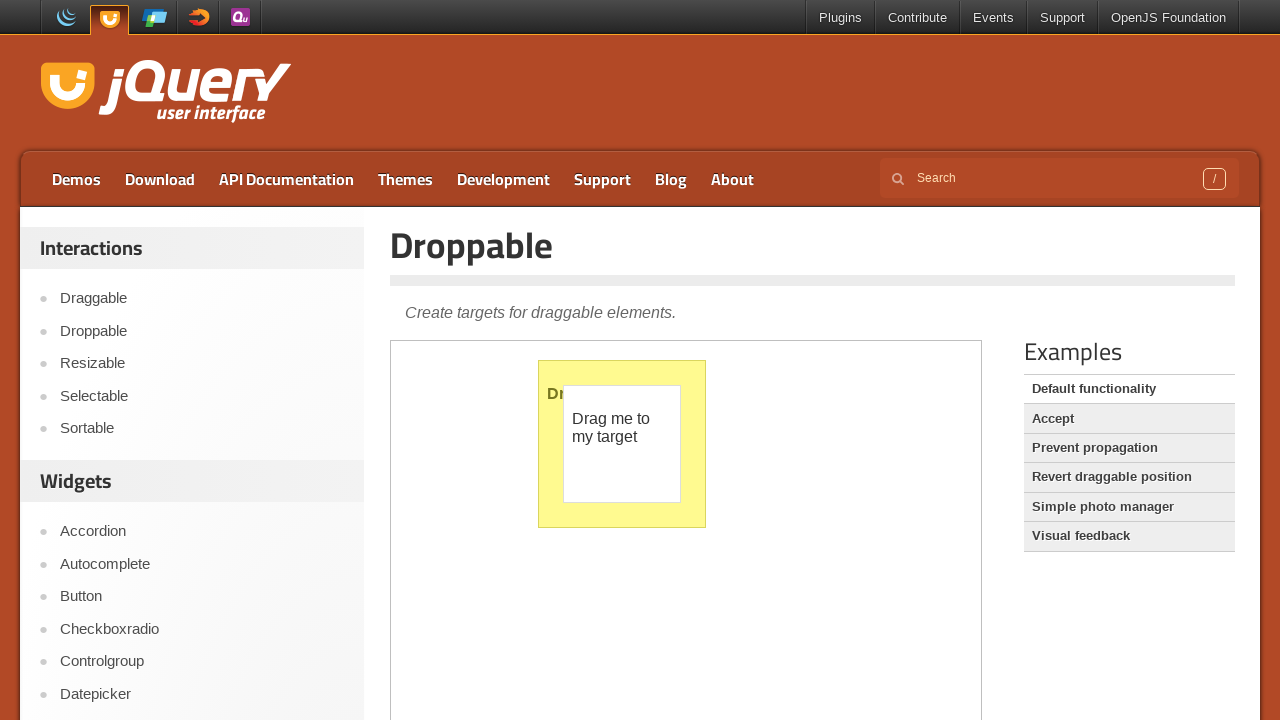